Tests that scrolling down hides the header and scrolling up reveals it again with different CSS classes

Starting URL: https://fintan.jp

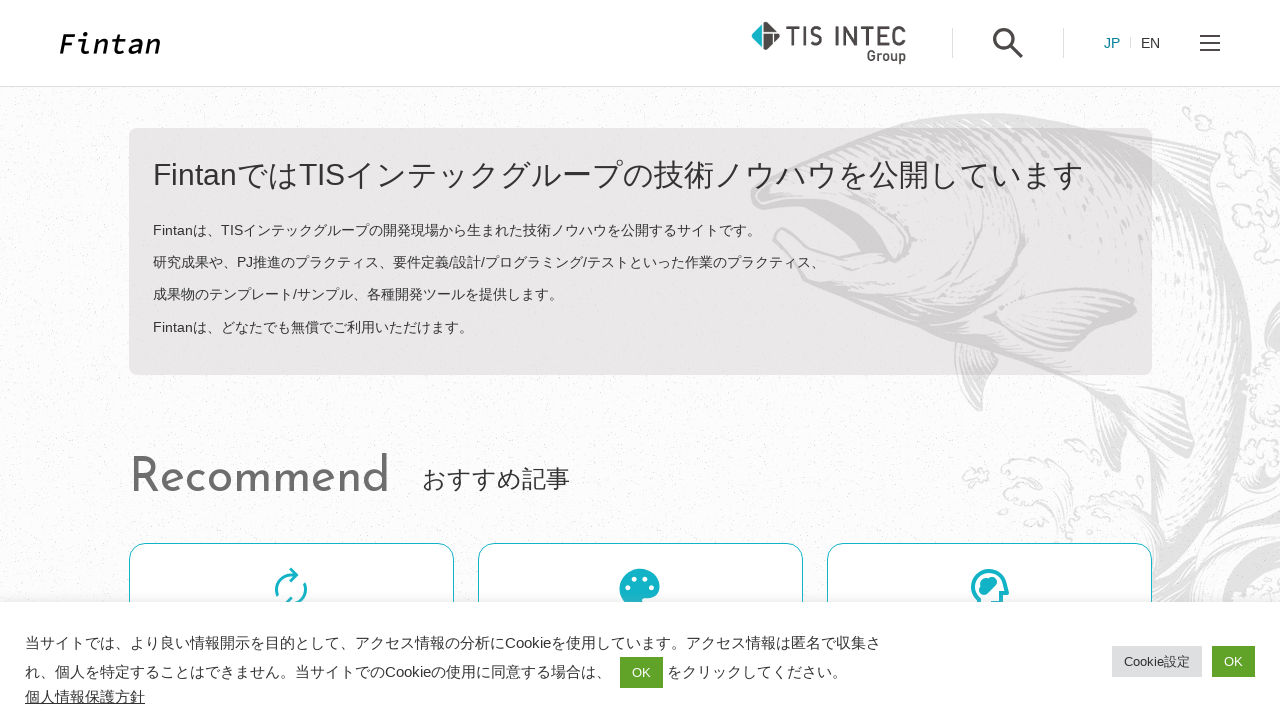

Verified initial header has 'o-header' class
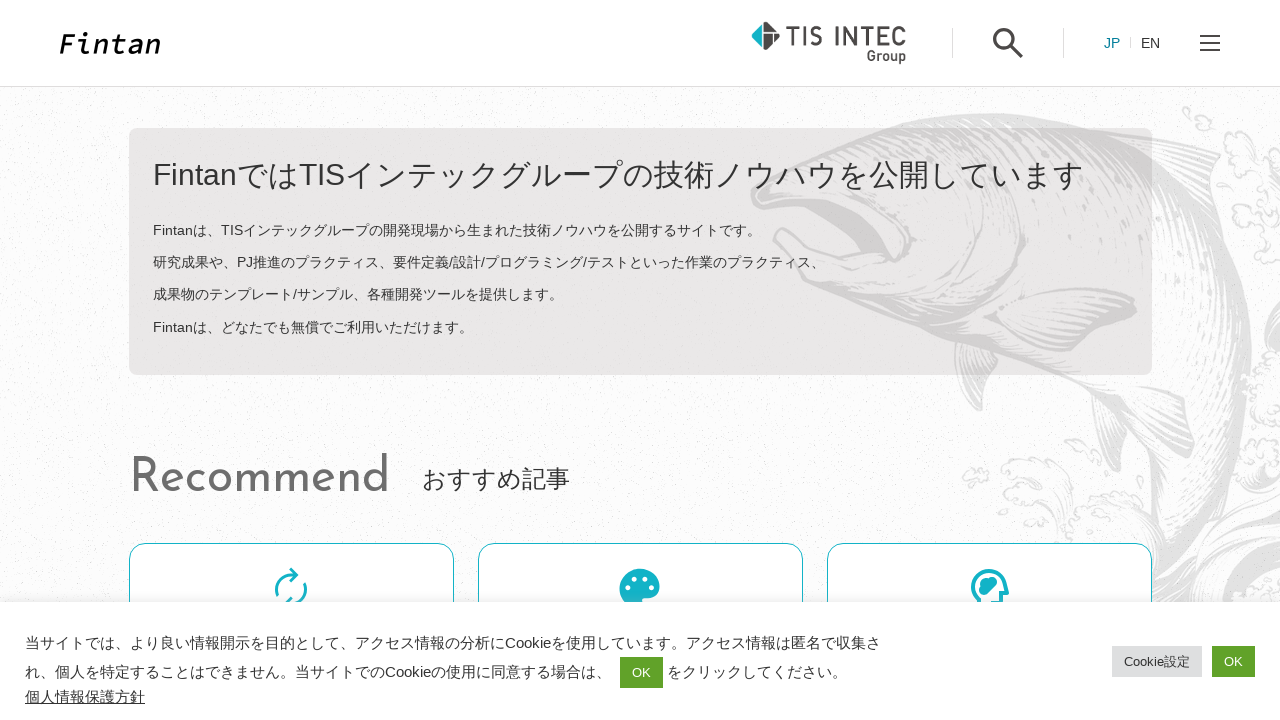

Scrolled down 200 pixels
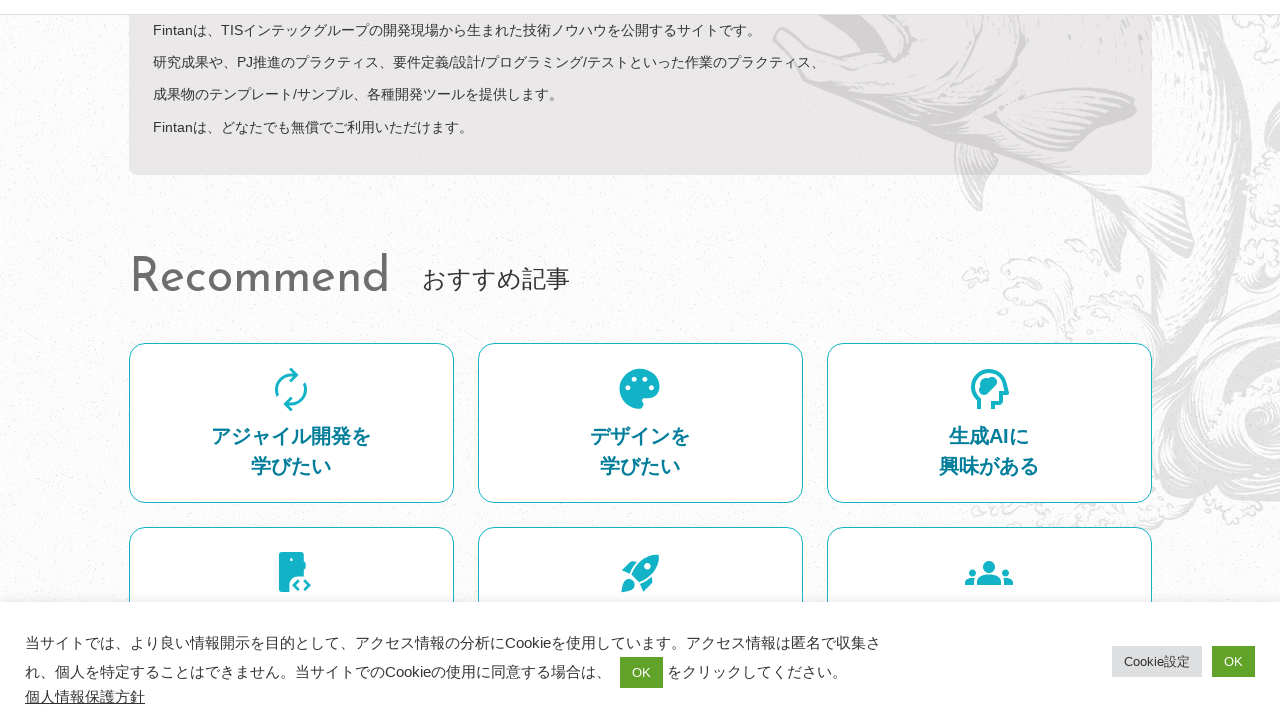

Waited 500ms for scroll animation to complete
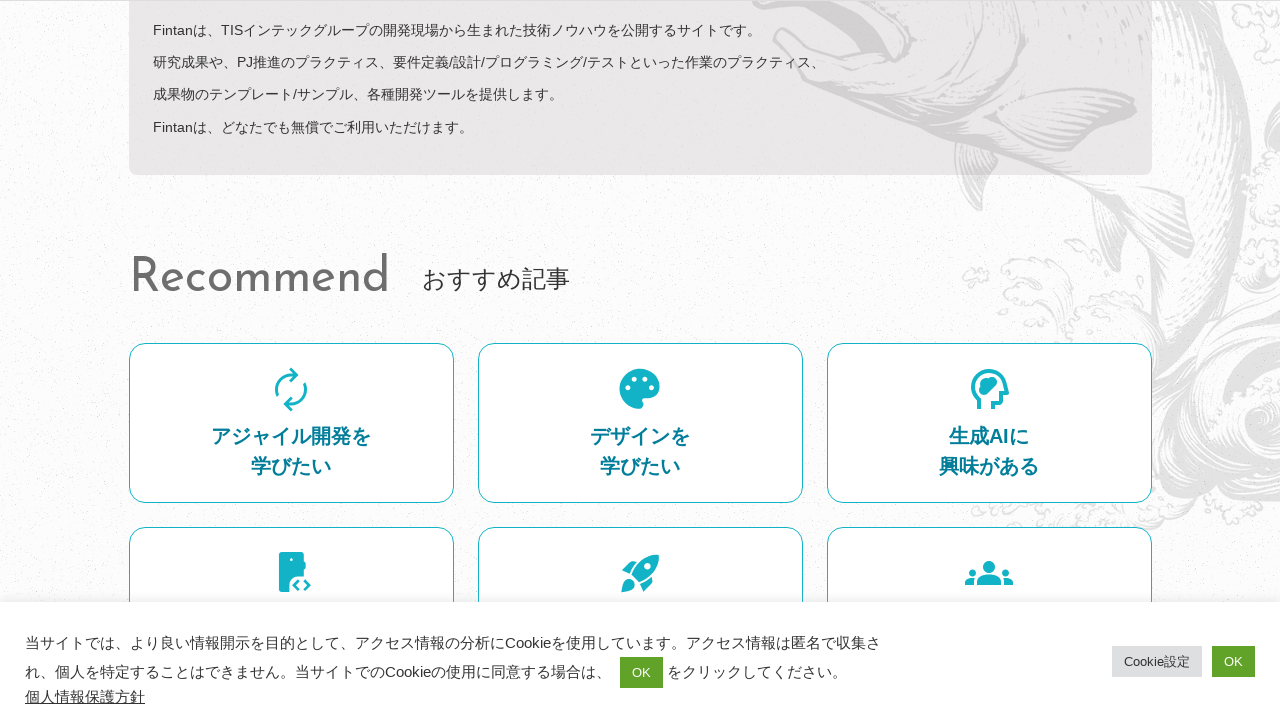

Verified header has 'fix-over' class after scrolling down
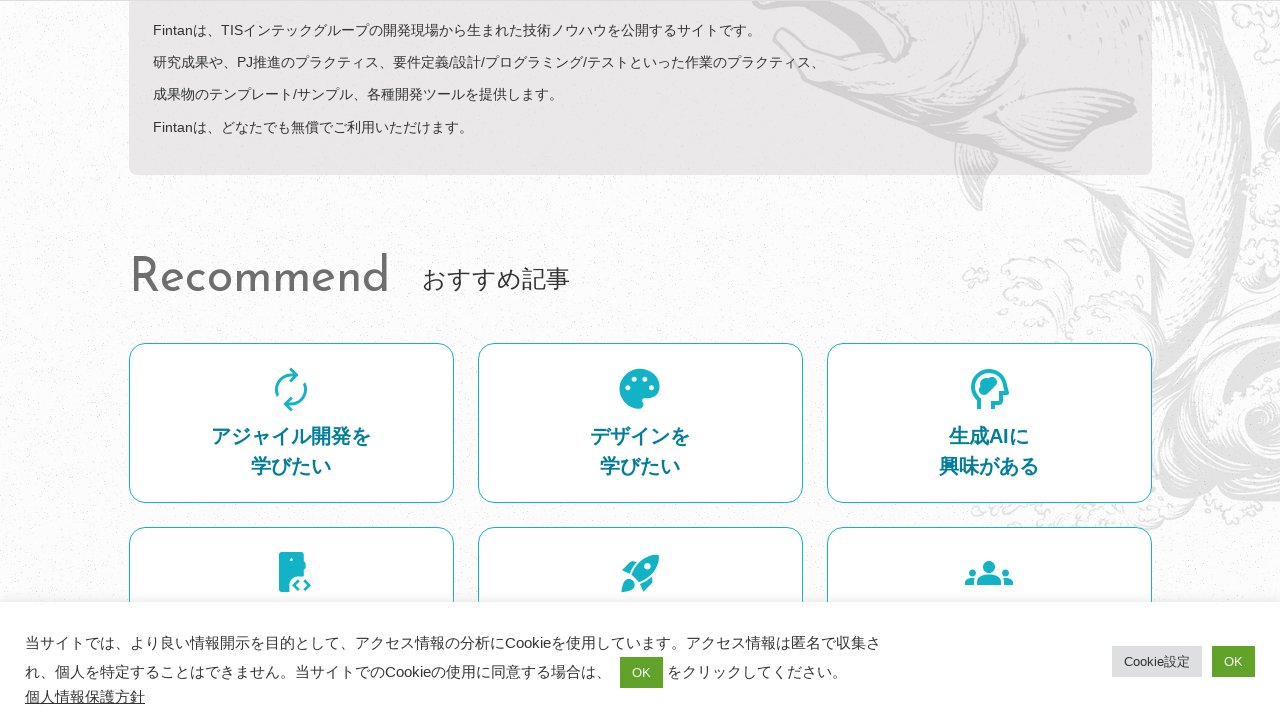

Scrolled up 100 pixels
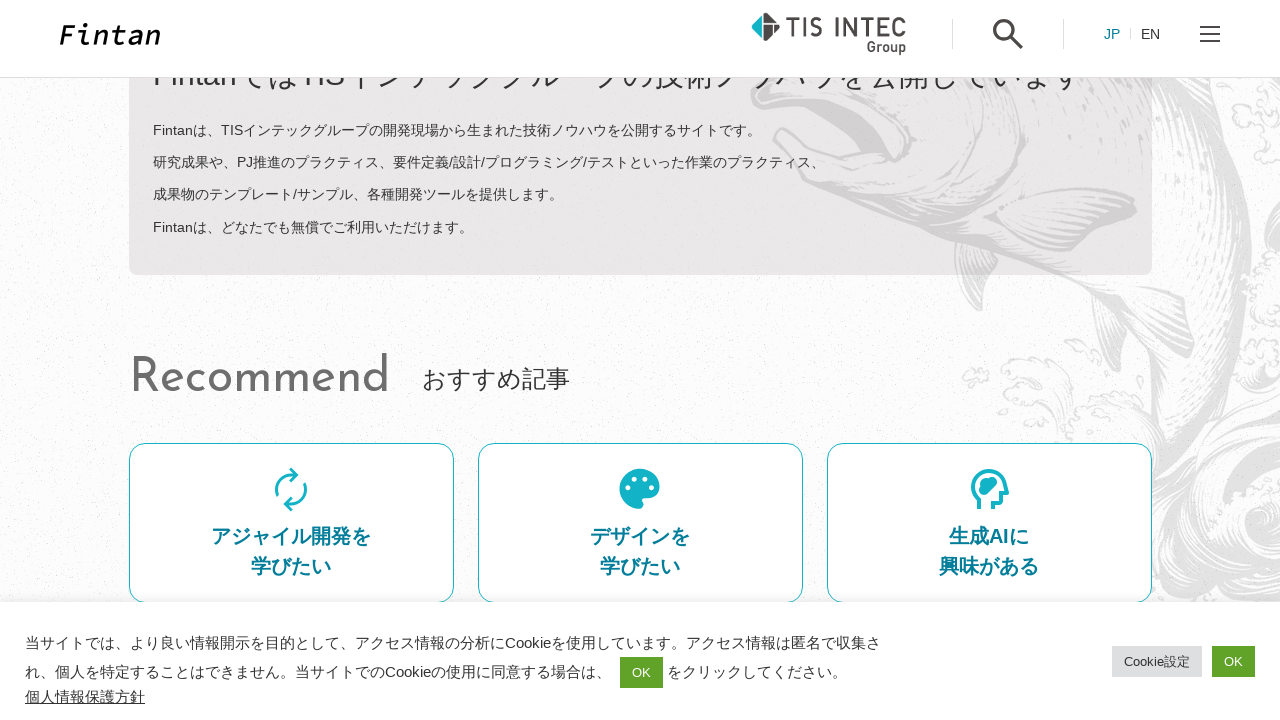

Waited 500ms for scroll animation to complete
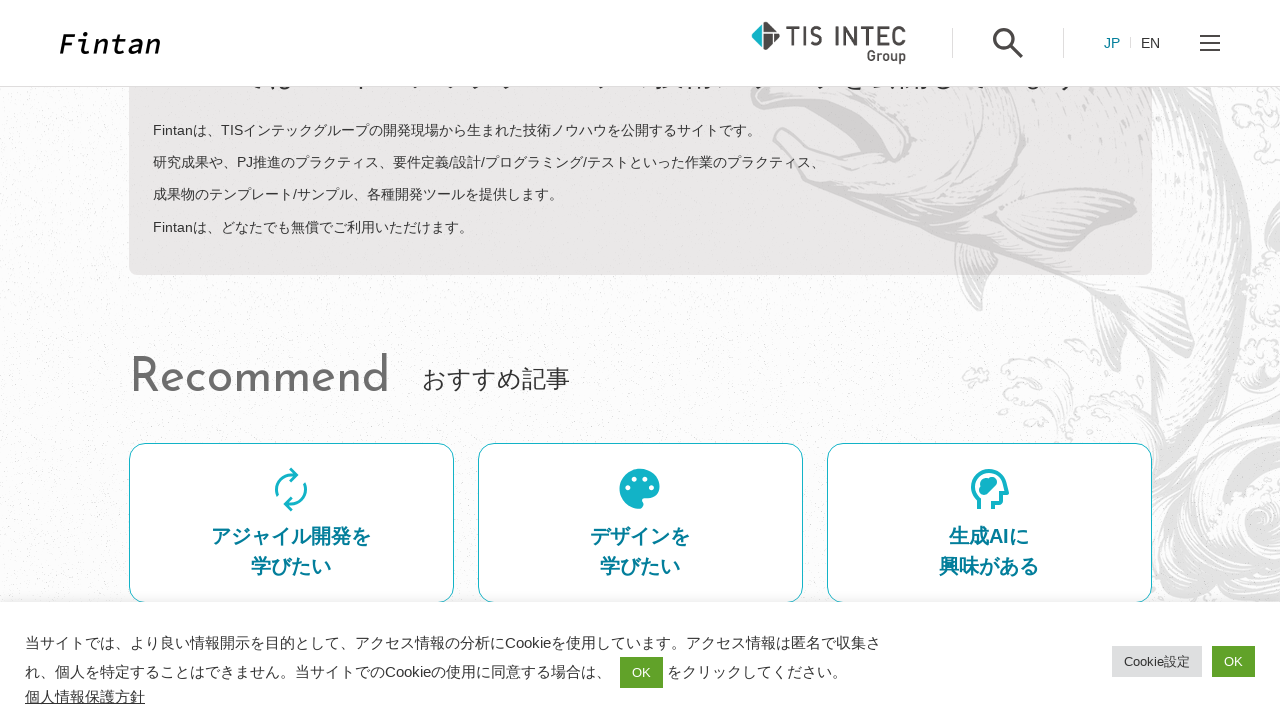

Verified header has 'o-header' class after scrolling up 100 pixels
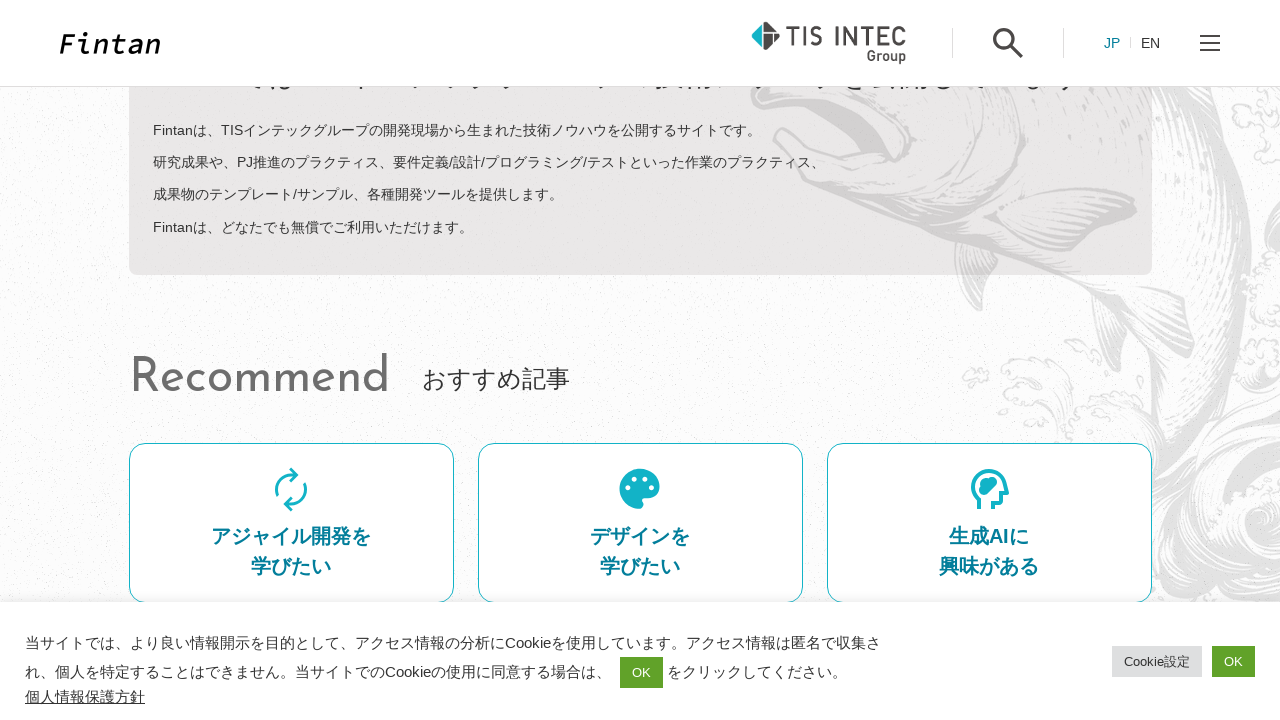

Scrolled up another 100 pixels
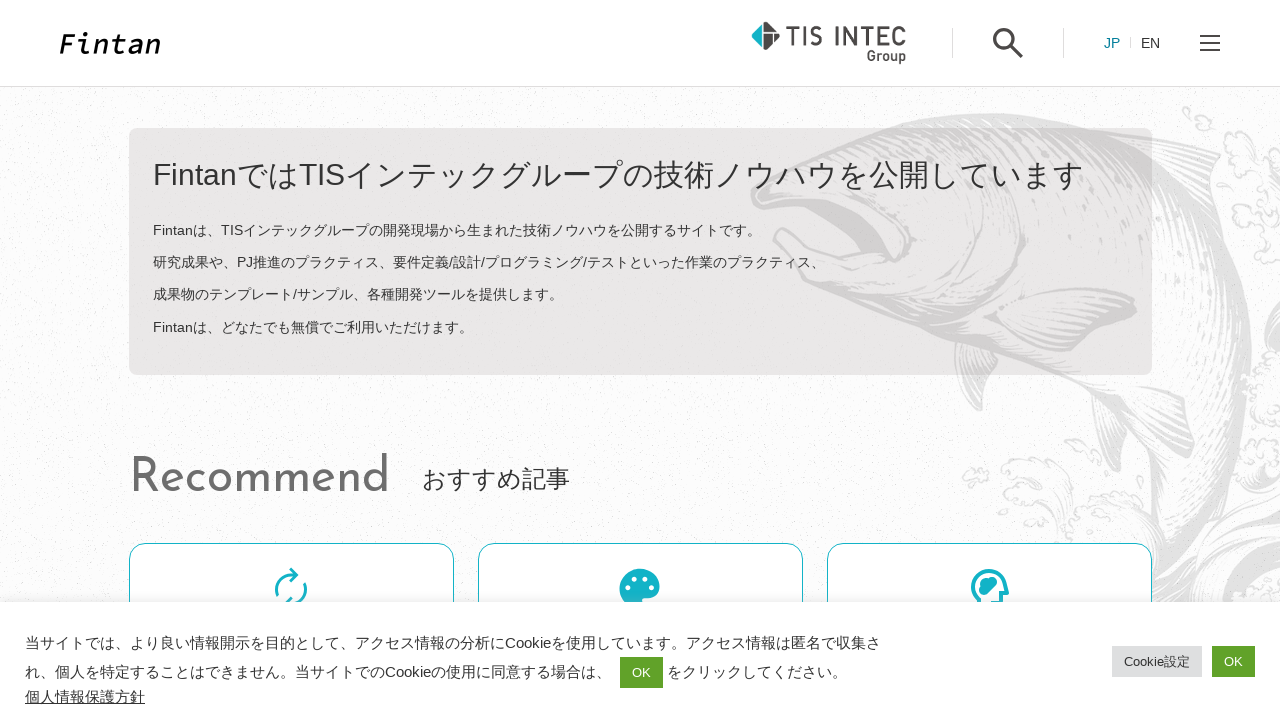

Waited 500ms for scroll animation to complete
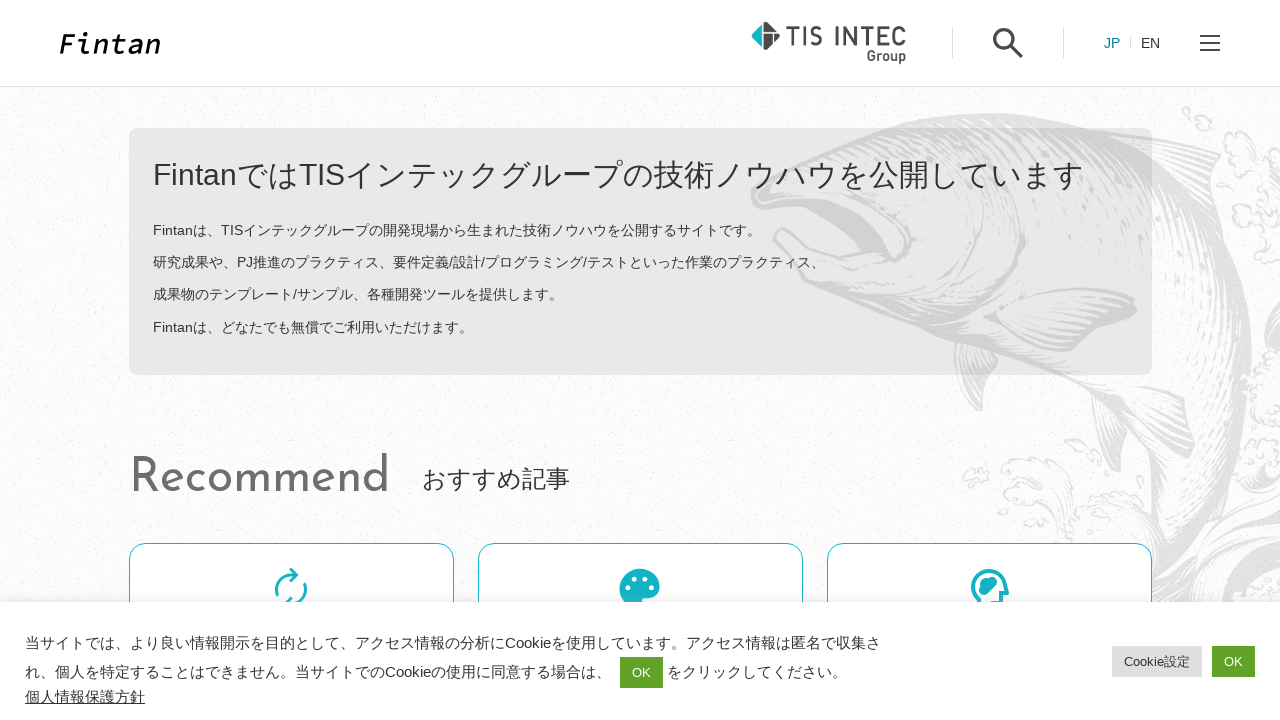

Verified header has 'state-top' class when scrolled to top
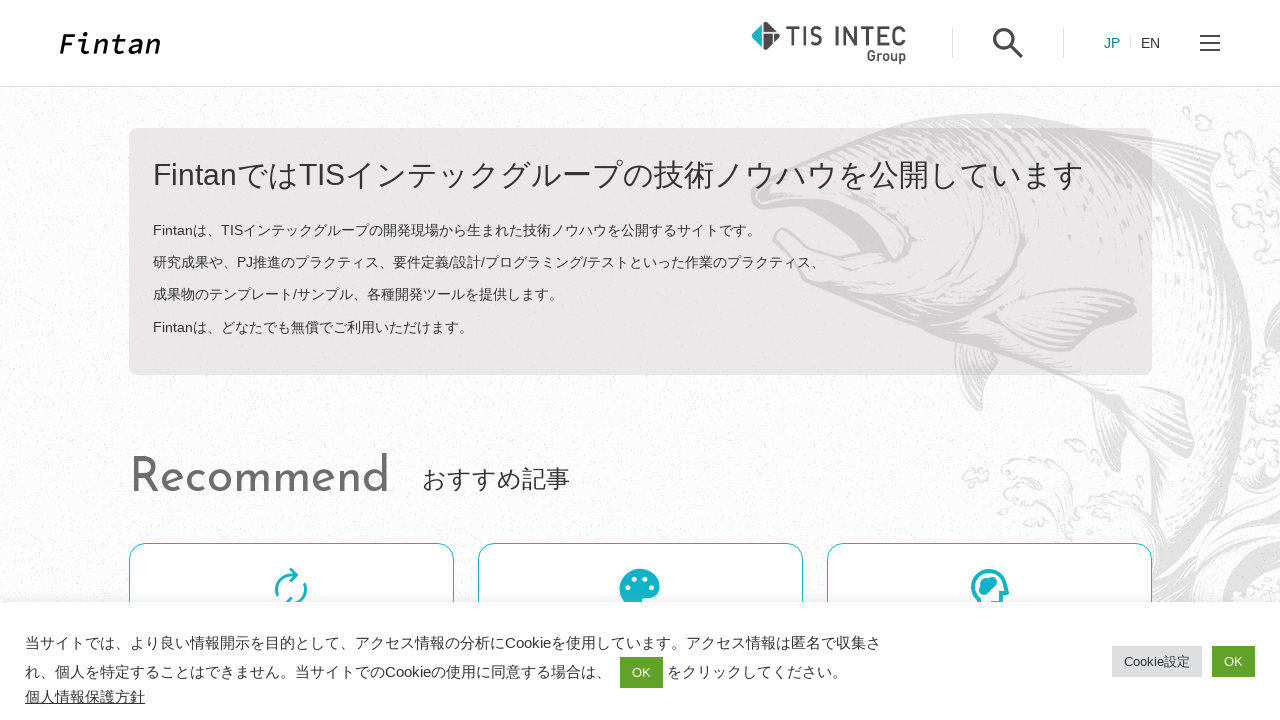

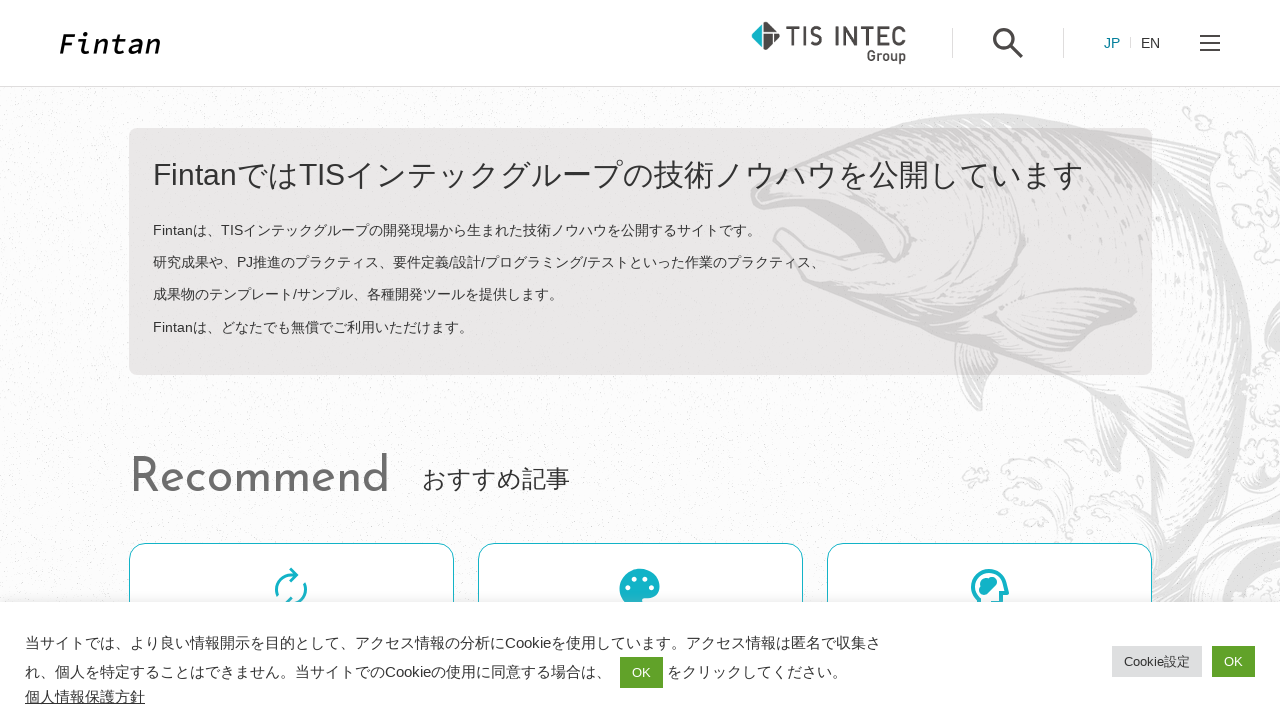